Navigates to SpiceJet corporate website and verifies the page loads successfully

Starting URL: https://corporate.spicejet.com/default.aspx

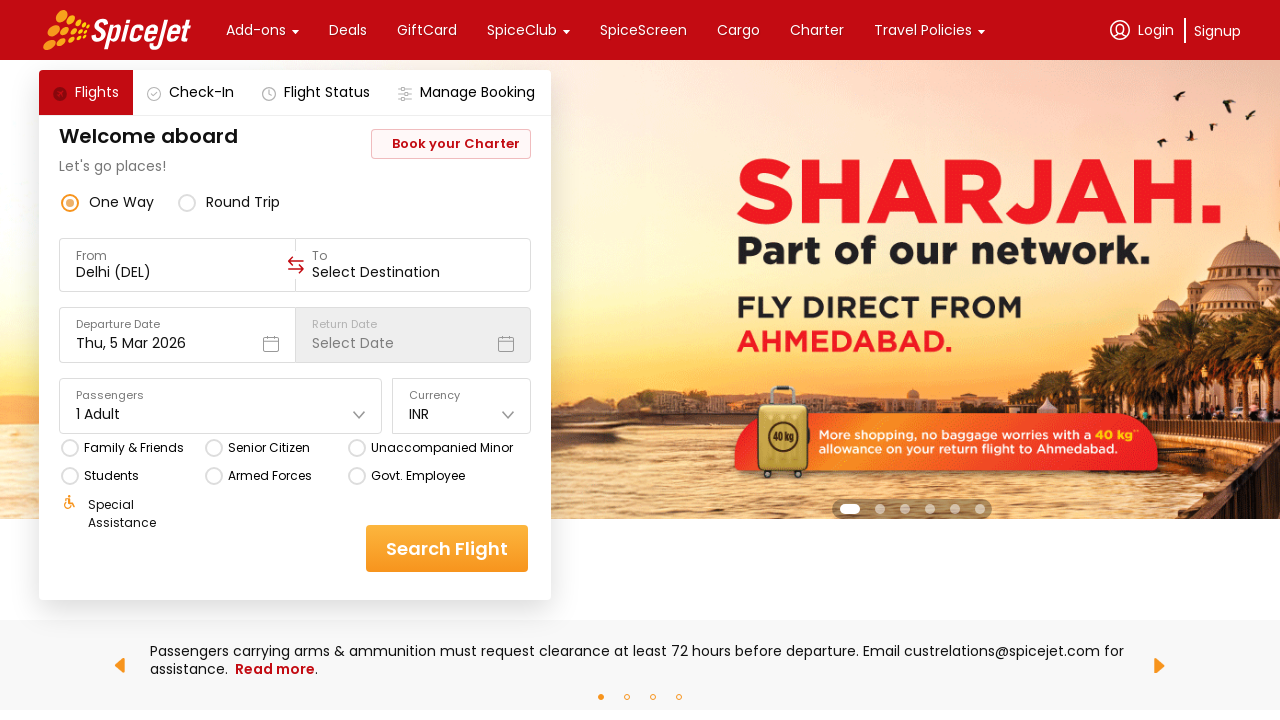

Navigated to SpiceJet corporate website
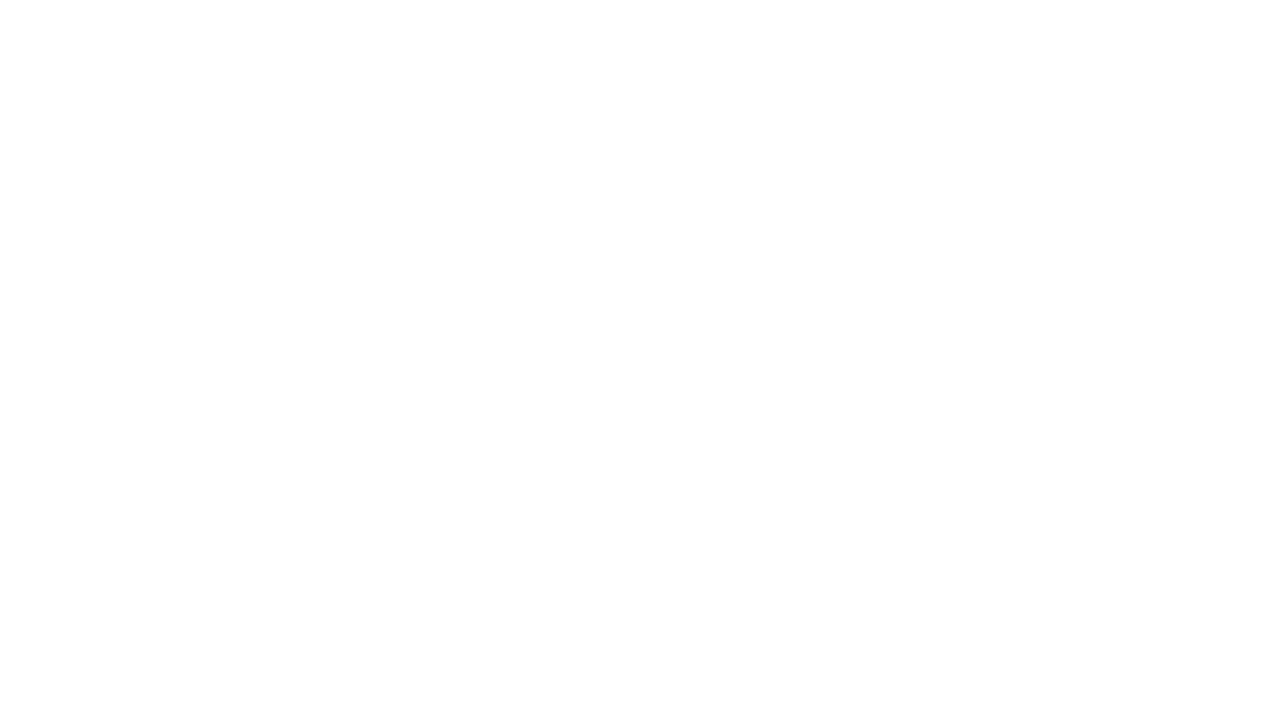

Page reached networkidle state
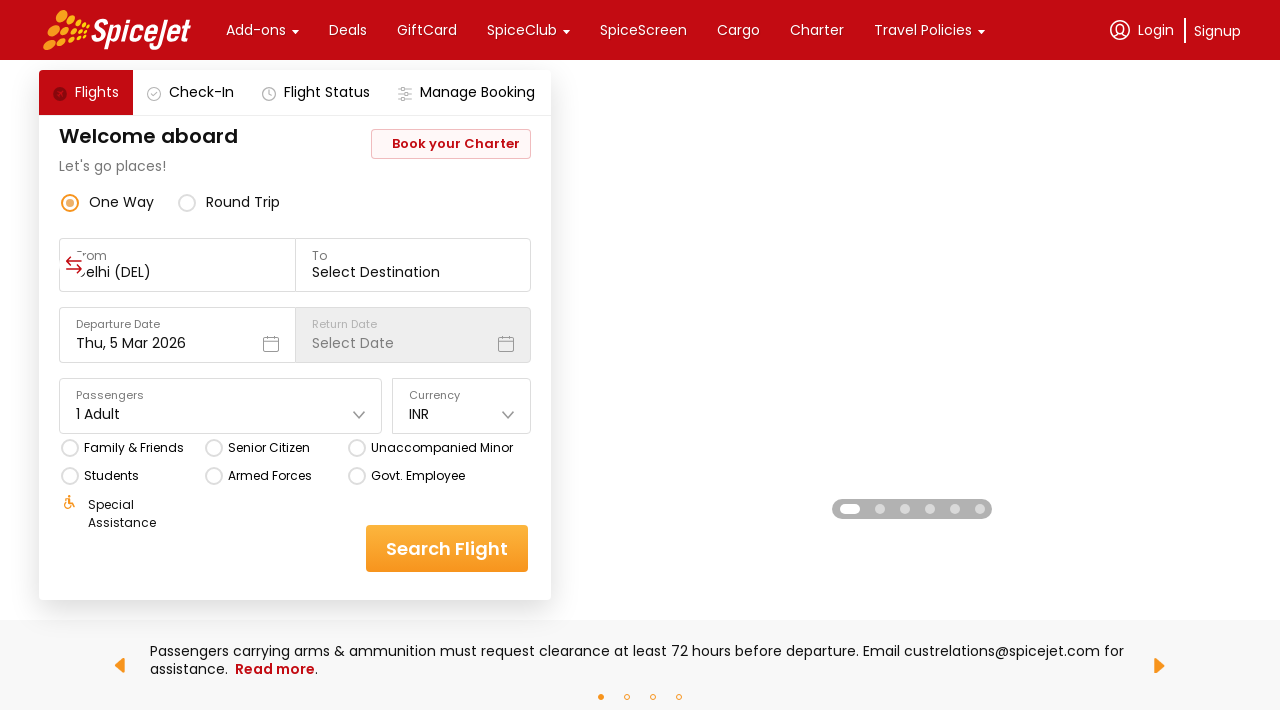

Verified page title is not empty - page loaded successfully
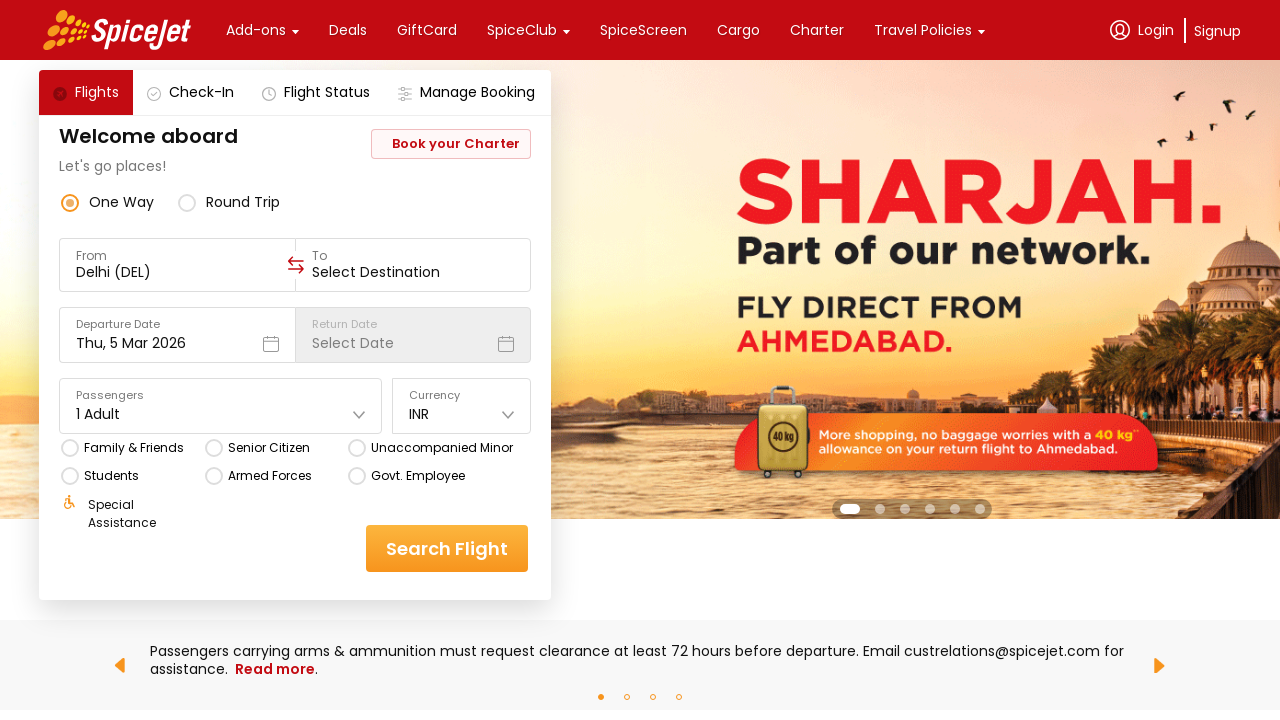

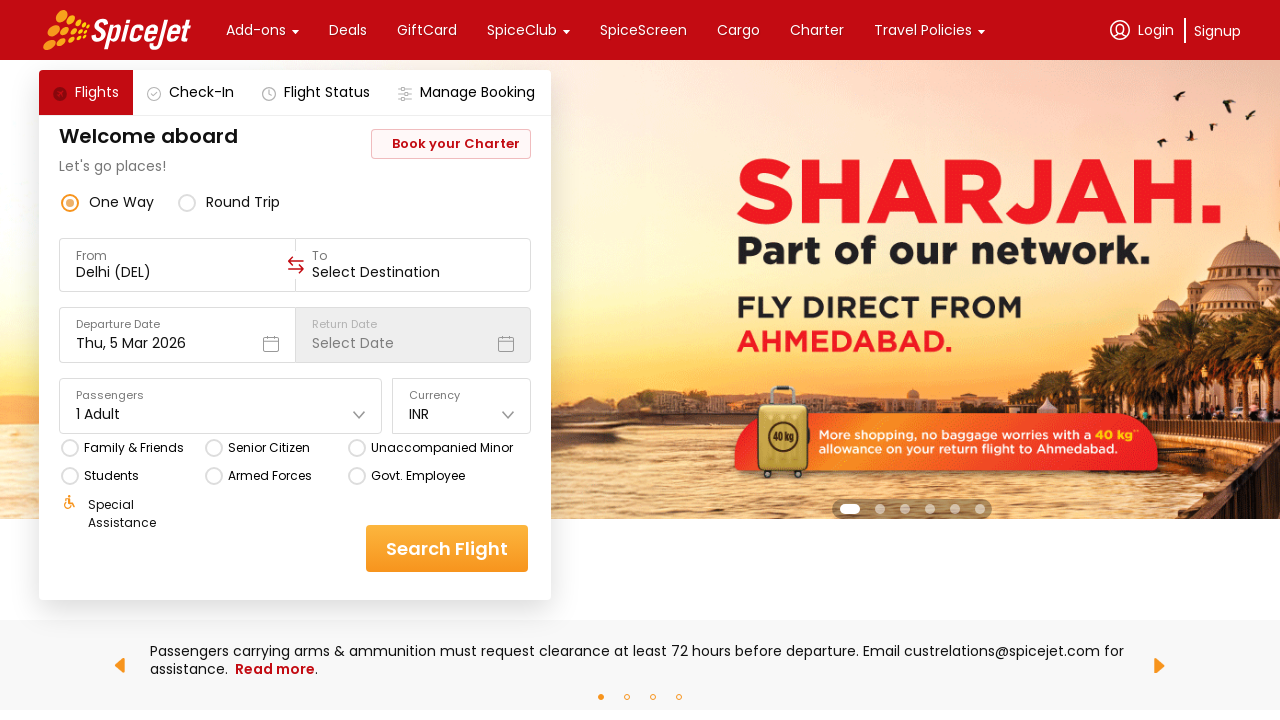